Tests a button element by verifying its value attribute and clicking it to navigate

Starting URL: https://qavbox.github.io/demo/signup/

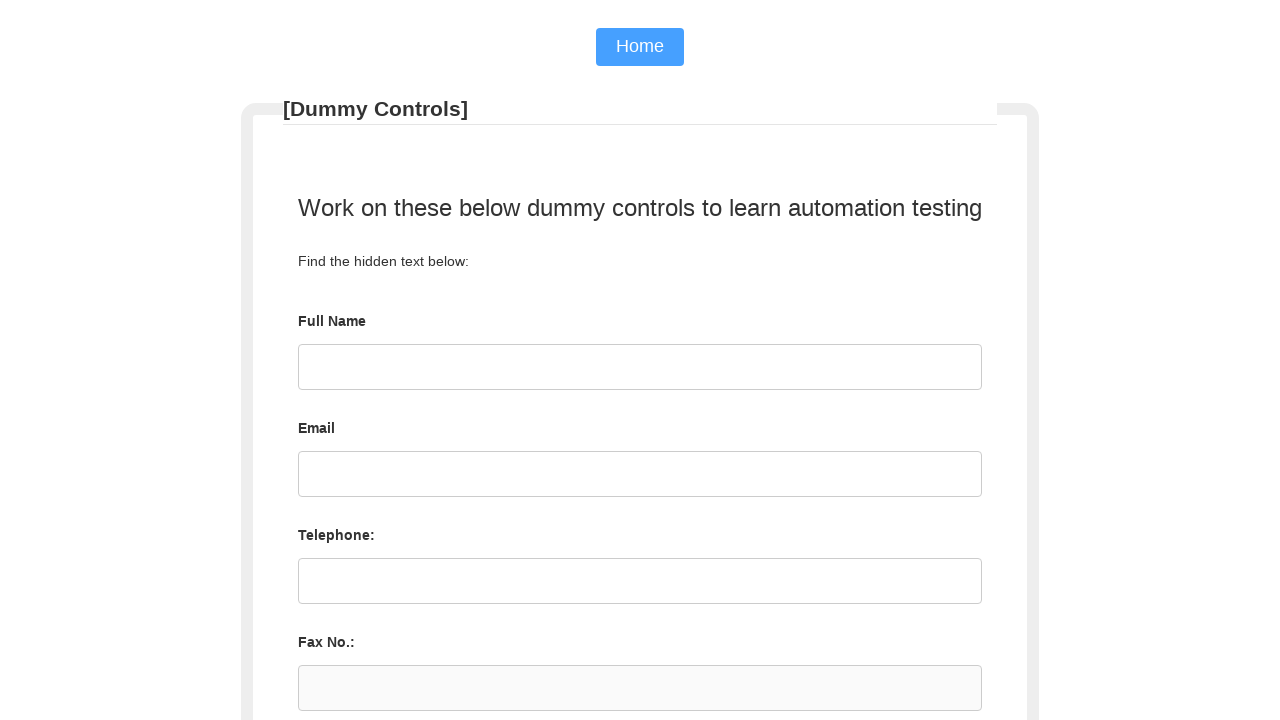

Located home button element with name='home'
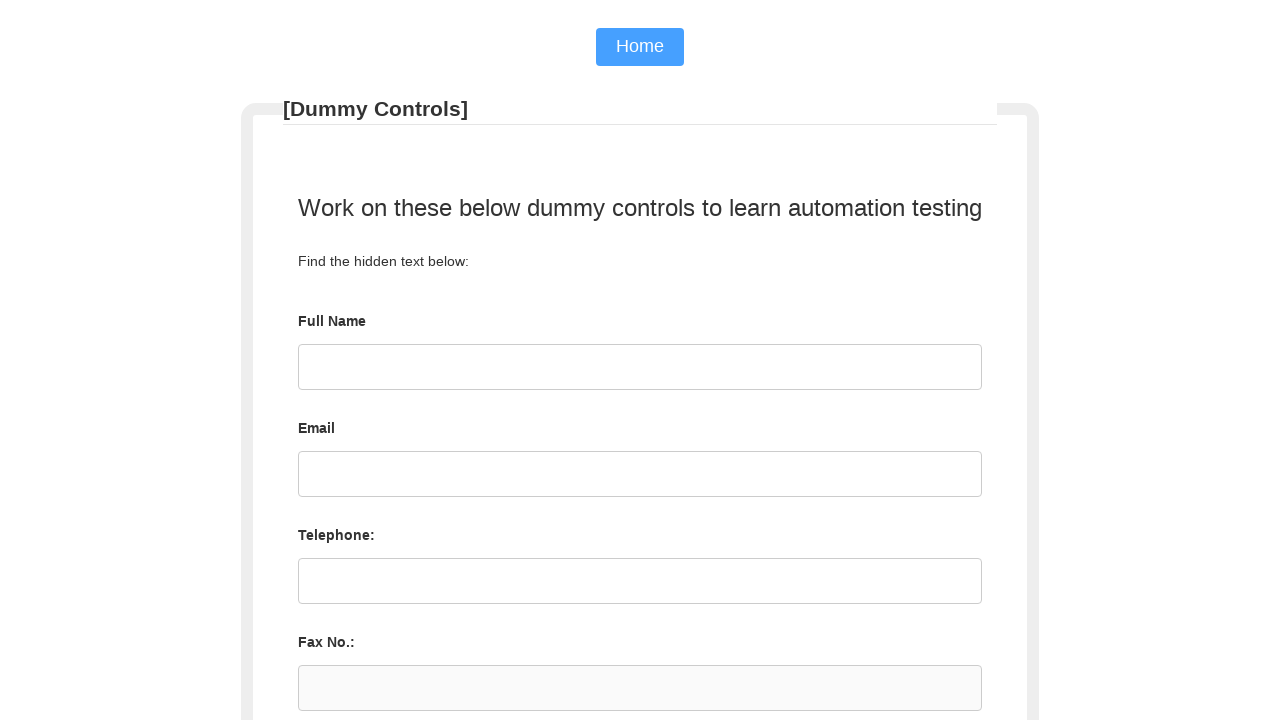

Retrieved value attribute from home button
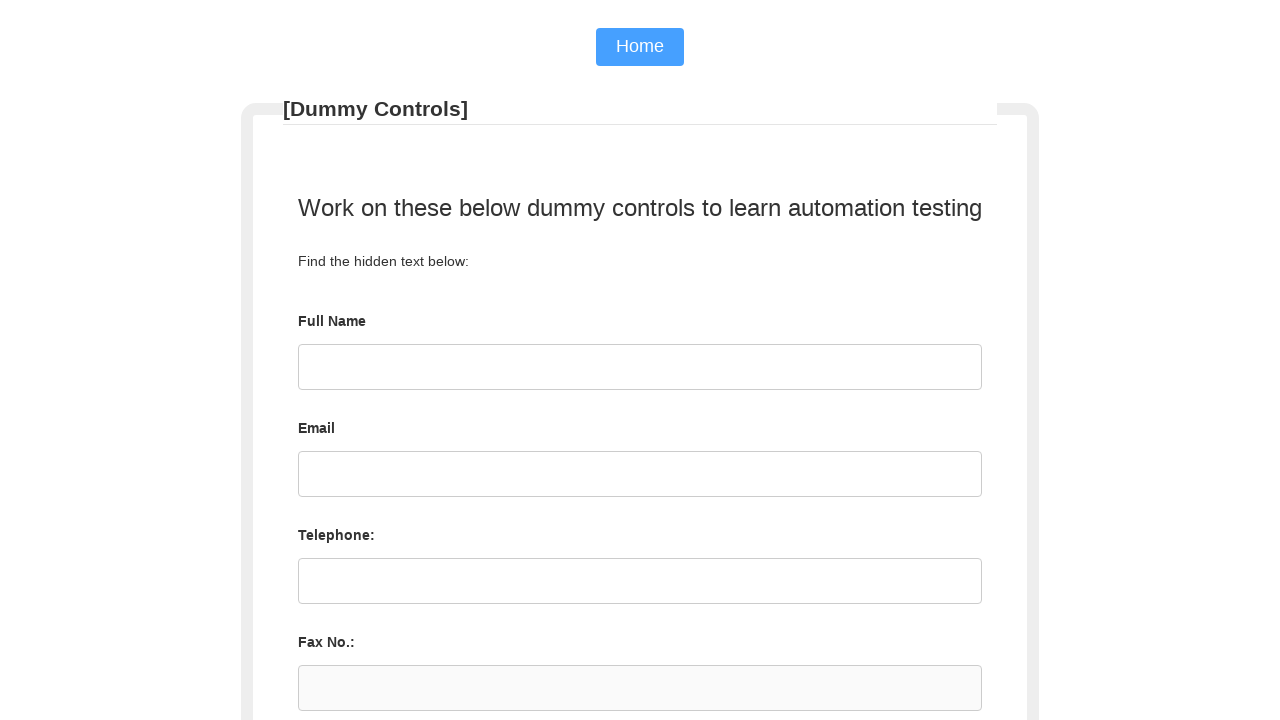

Verified home button value attribute equals 'Home'
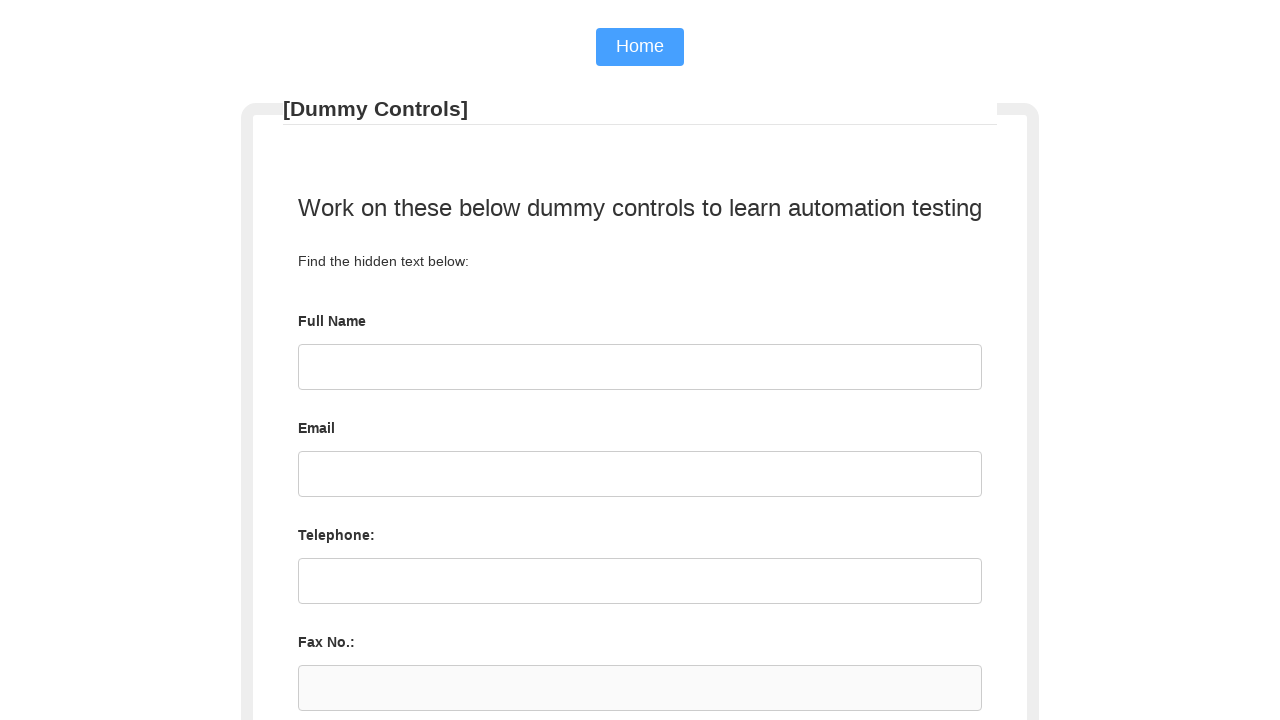

Clicked home button to navigate at (640, 47) on input[name='home']
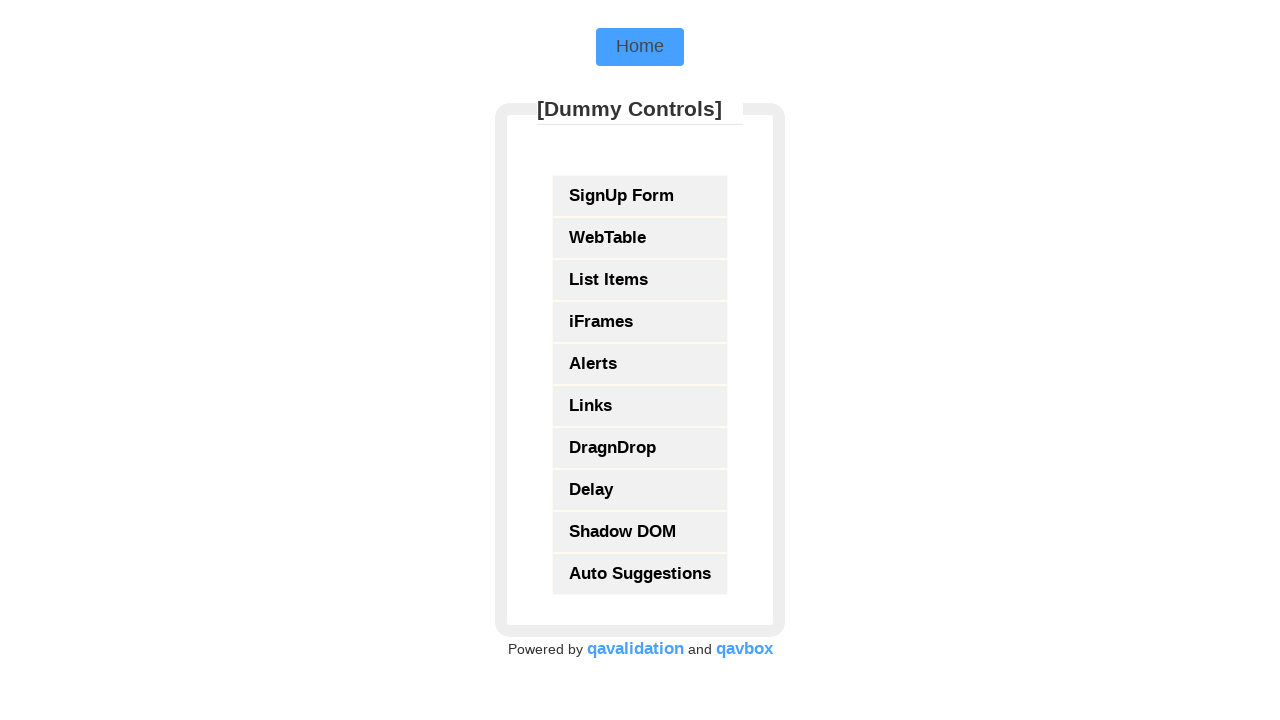

Navigation completed and network idle
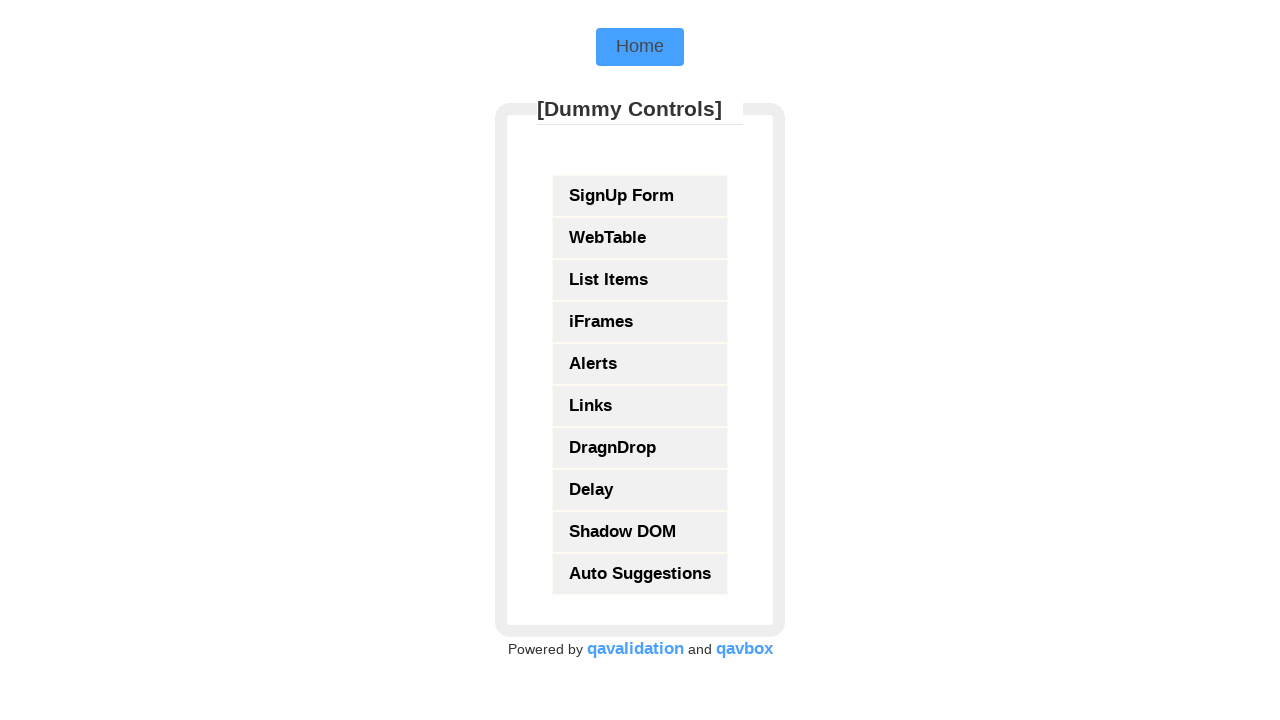

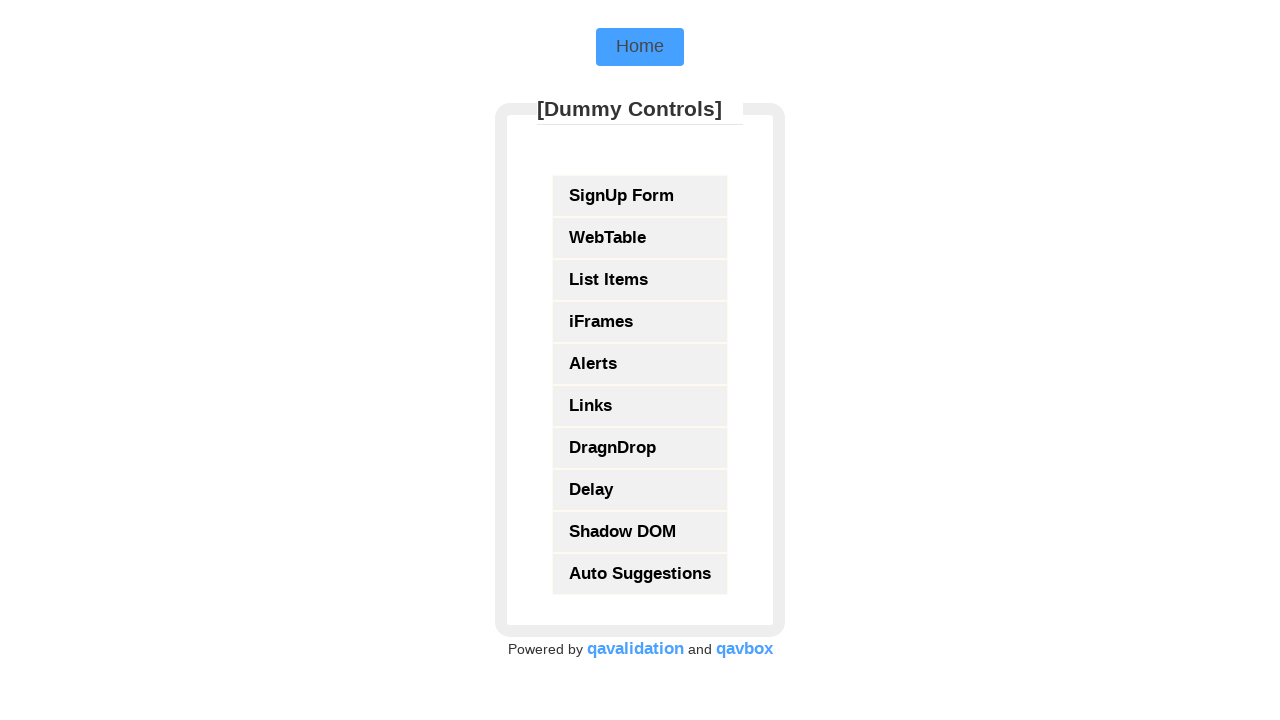